Navigates to Python.org homepage and verifies that event information is displayed in the event widget

Starting URL: https://www.python.org/

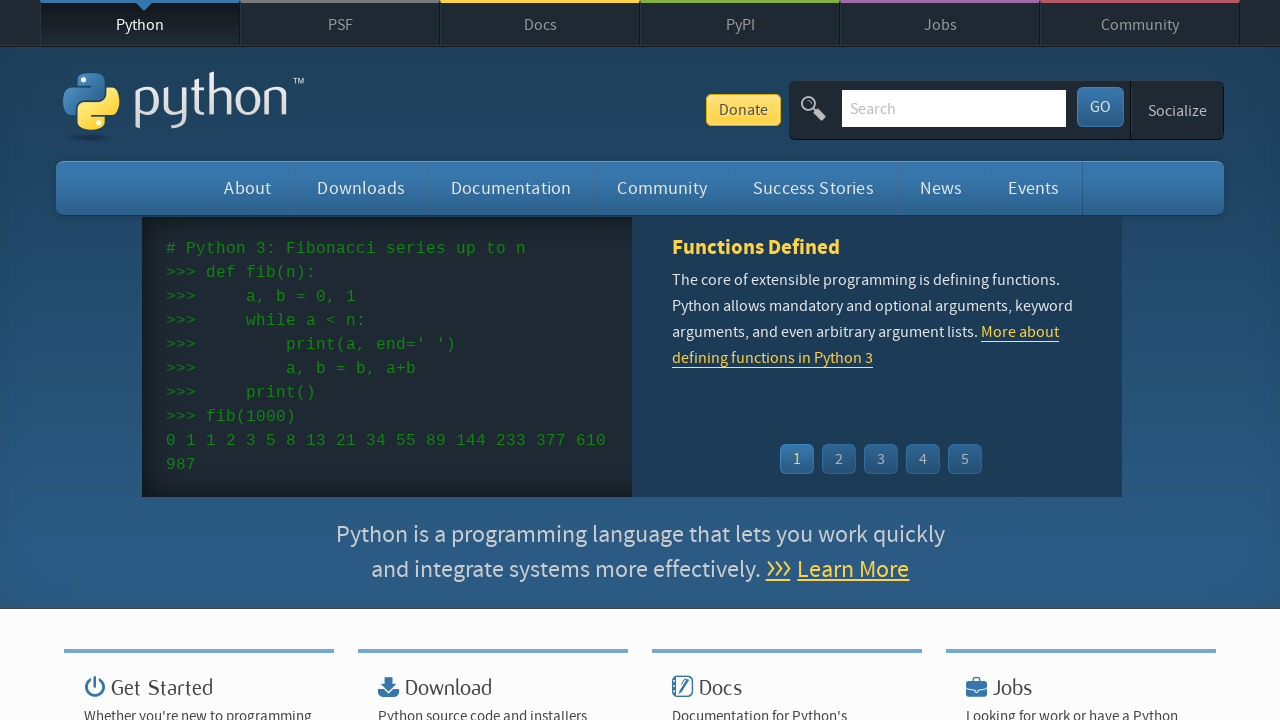

Navigated to Python.org homepage
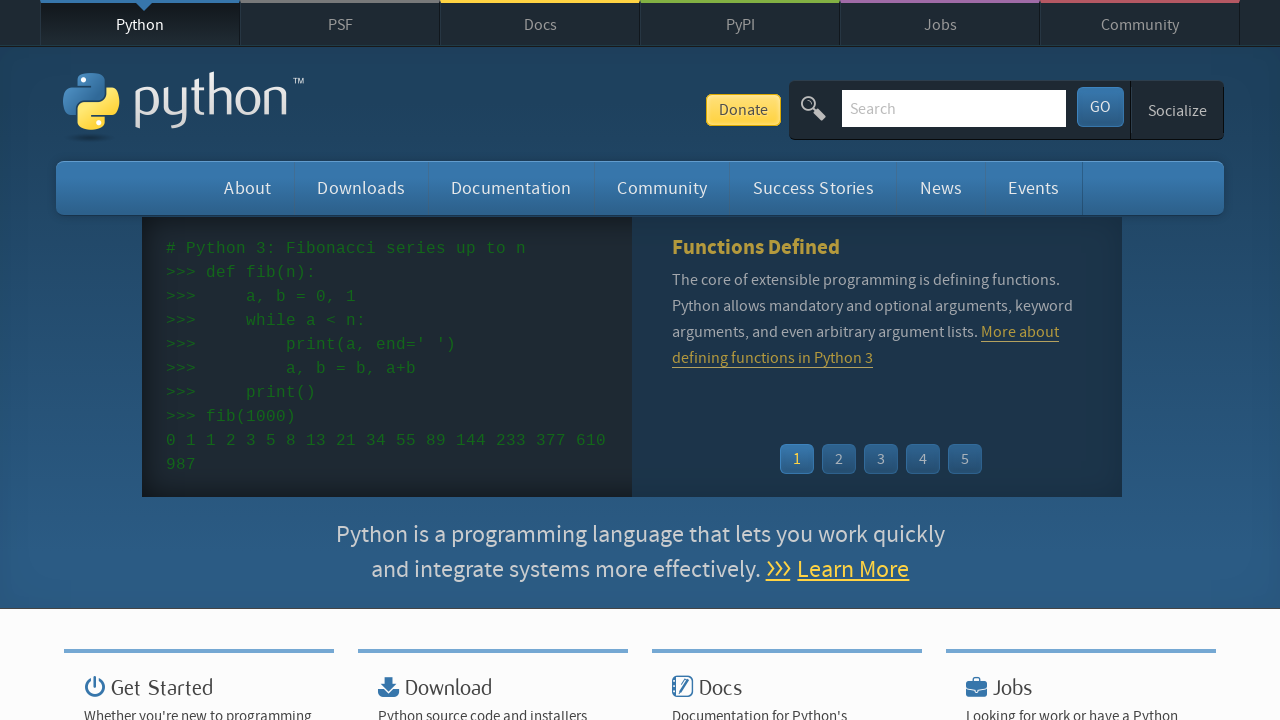

Event widget loaded
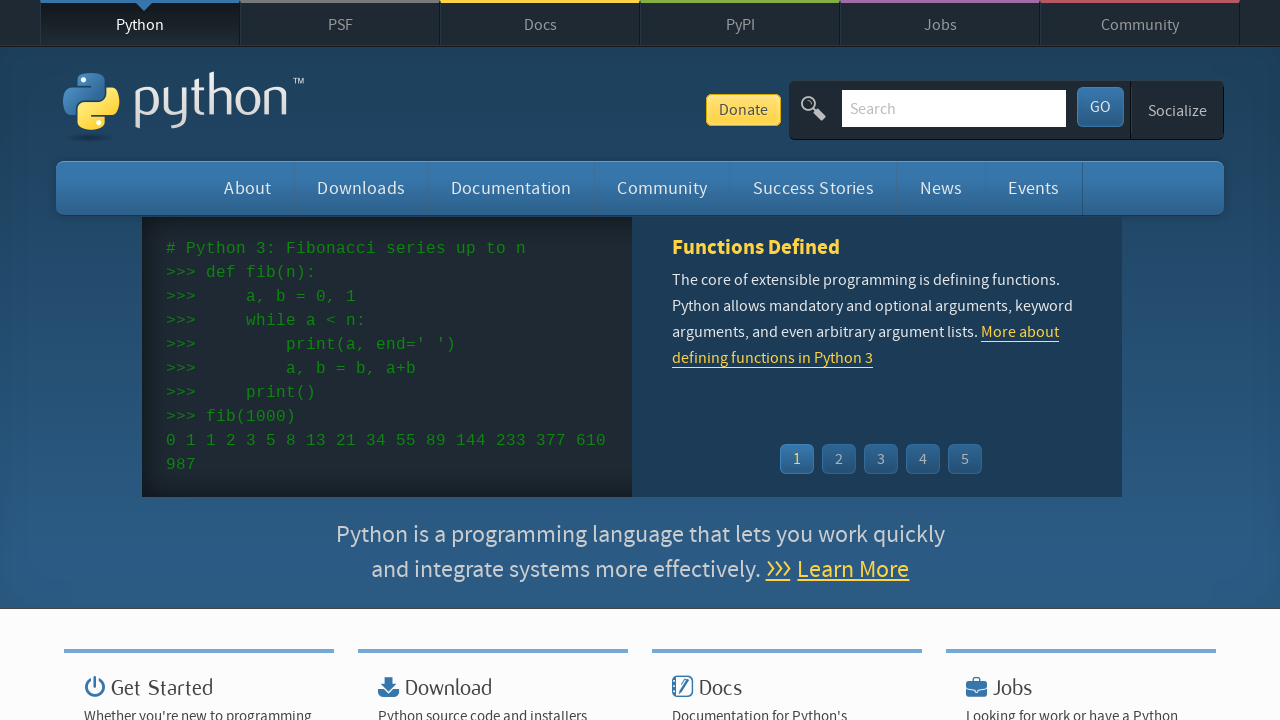

Event time elements are displayed in the event widget
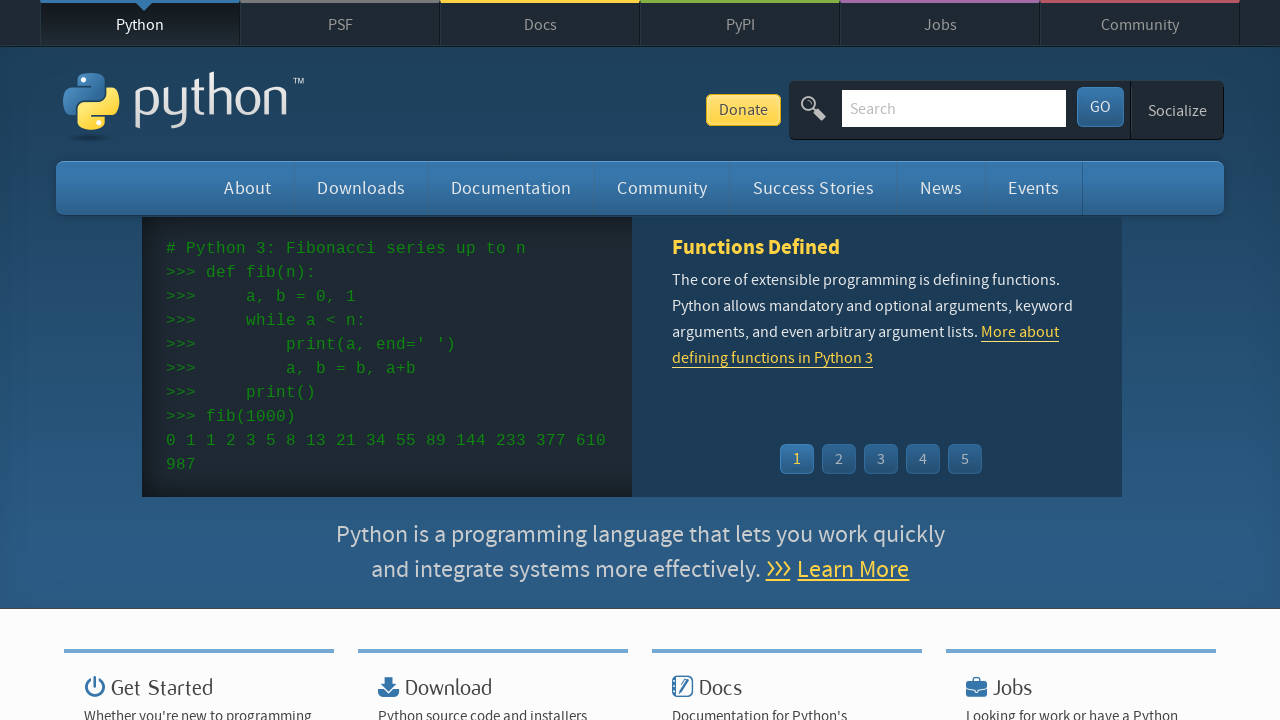

Event name/link elements are displayed in the event widget
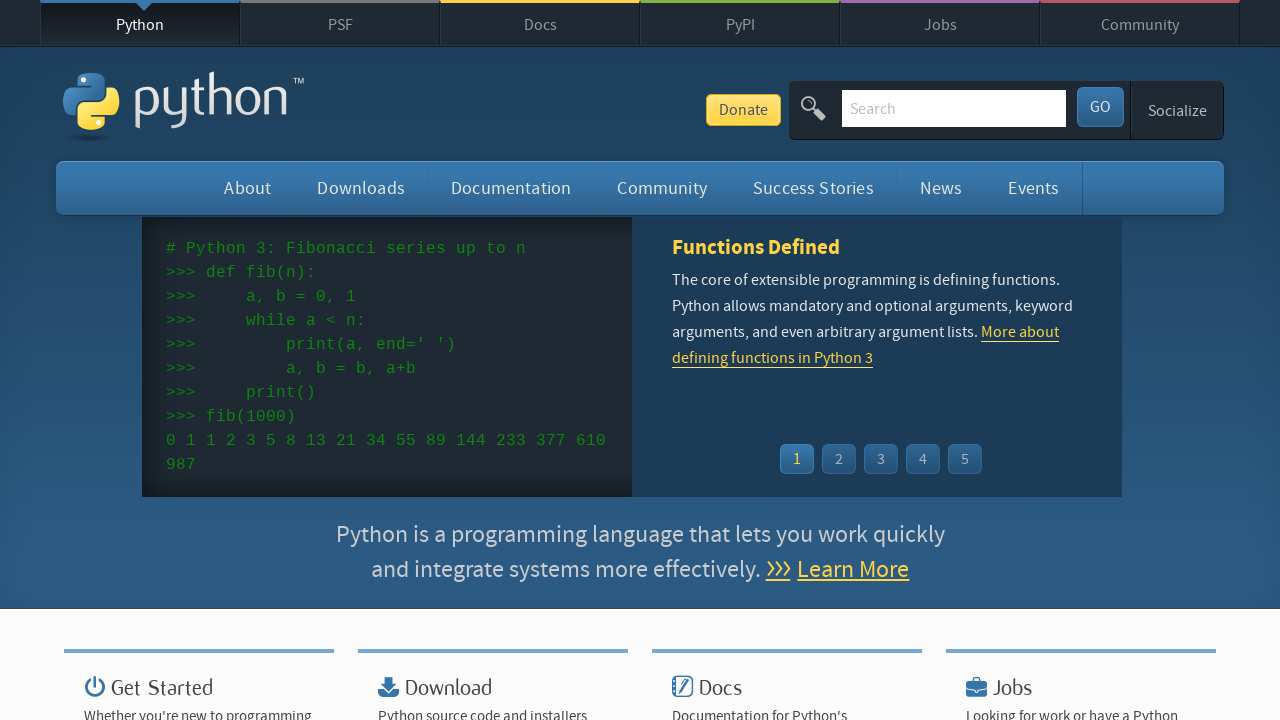

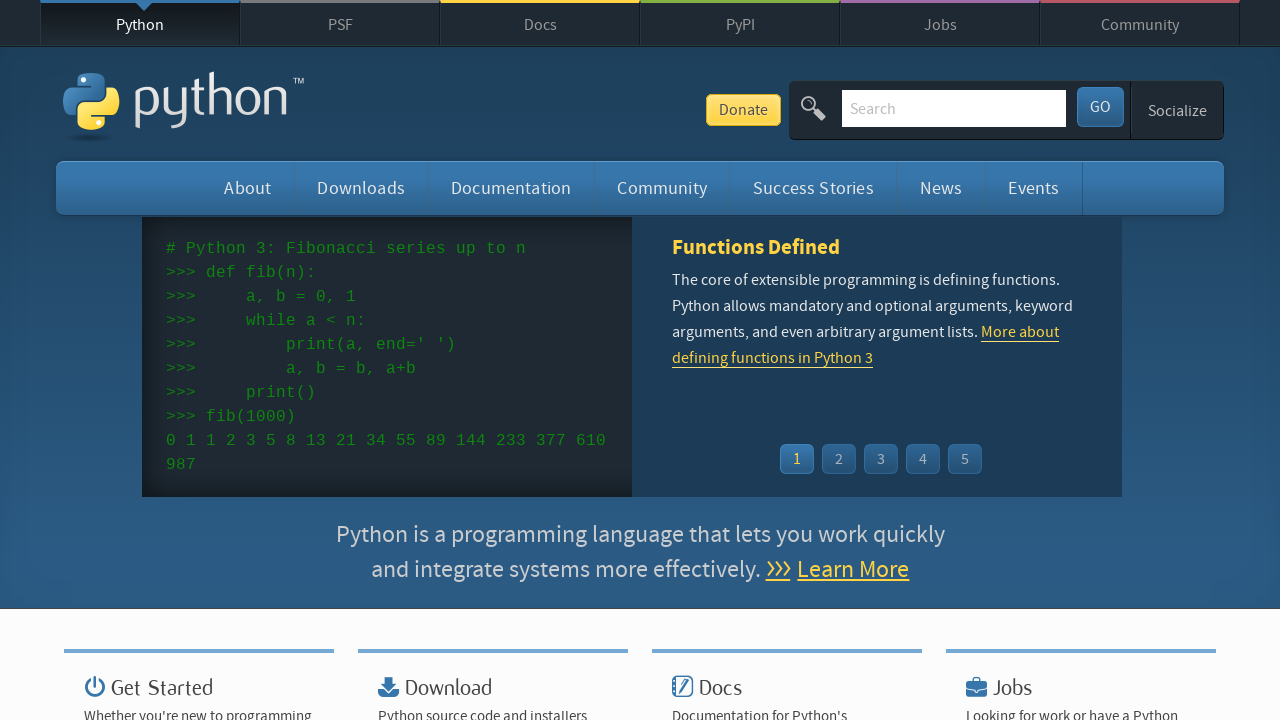